Navigates to All Courses page and counts the number of courses displayed

Starting URL: https://alchemy.hguy.co/lms

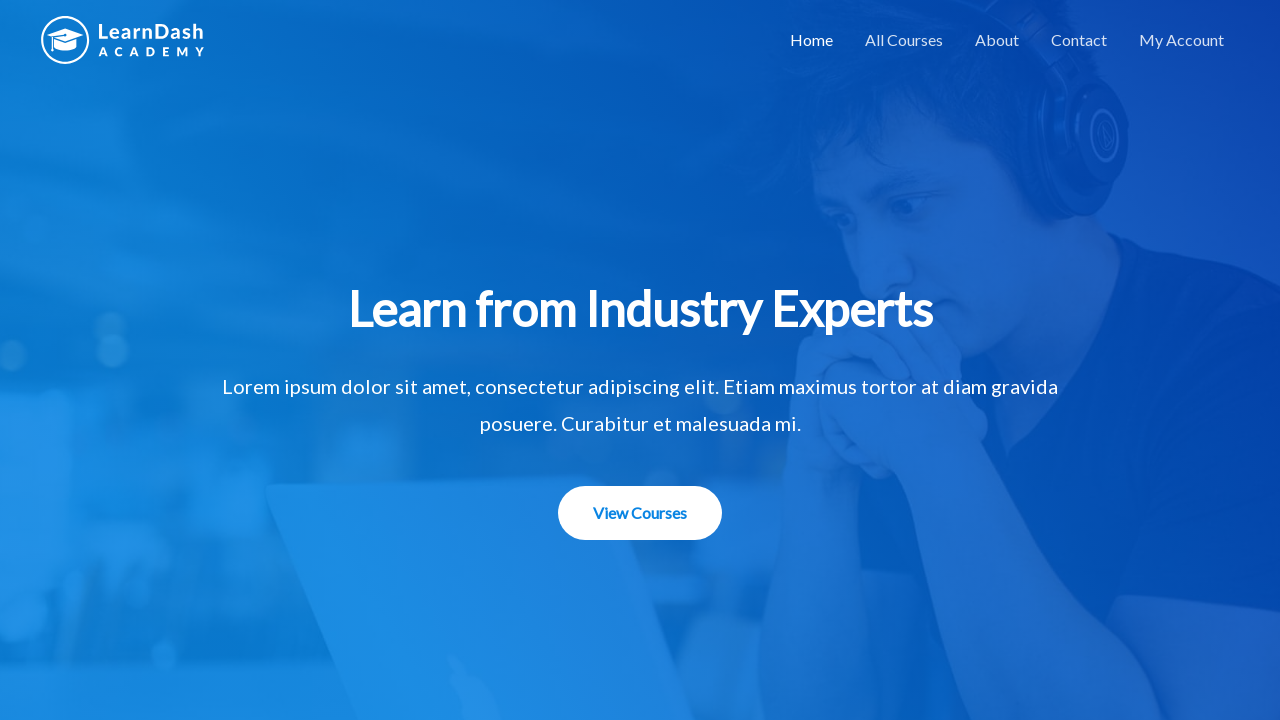

Navigated to Alchemy LMS homepage
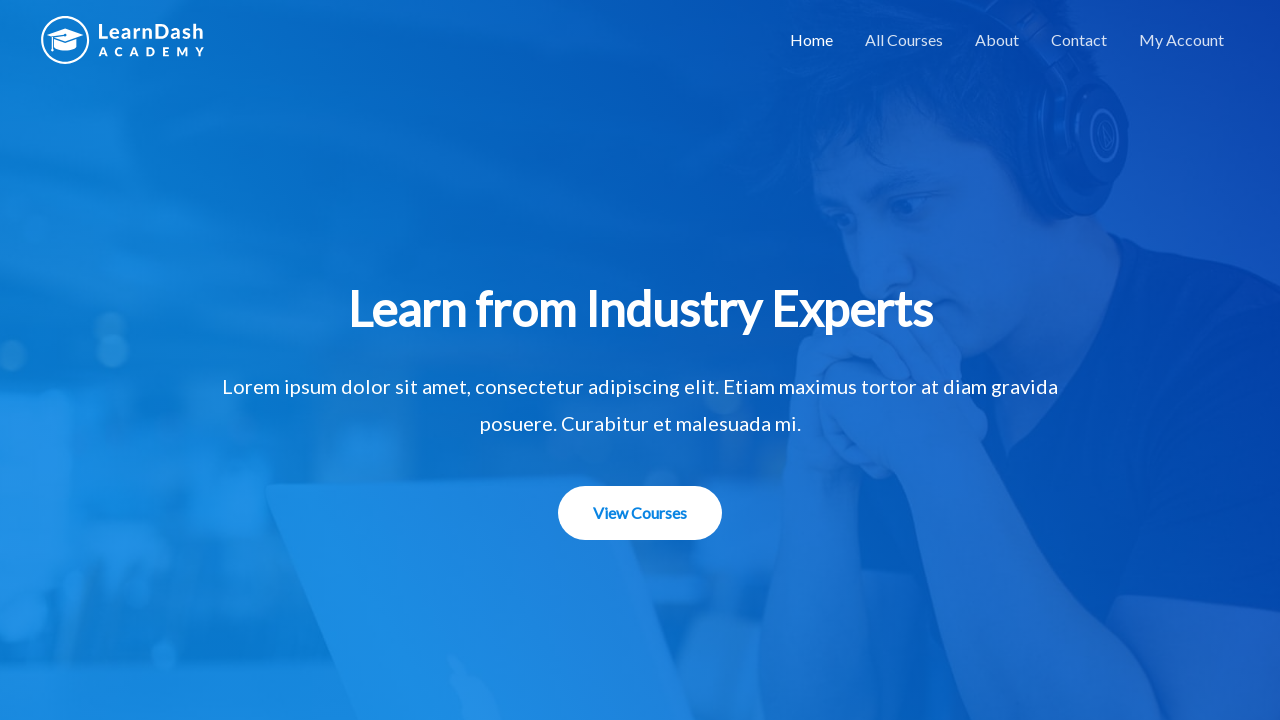

Clicked on All Courses menu item at (904, 40) on xpath=//ul[@id='primary-menu']/li[2]/a
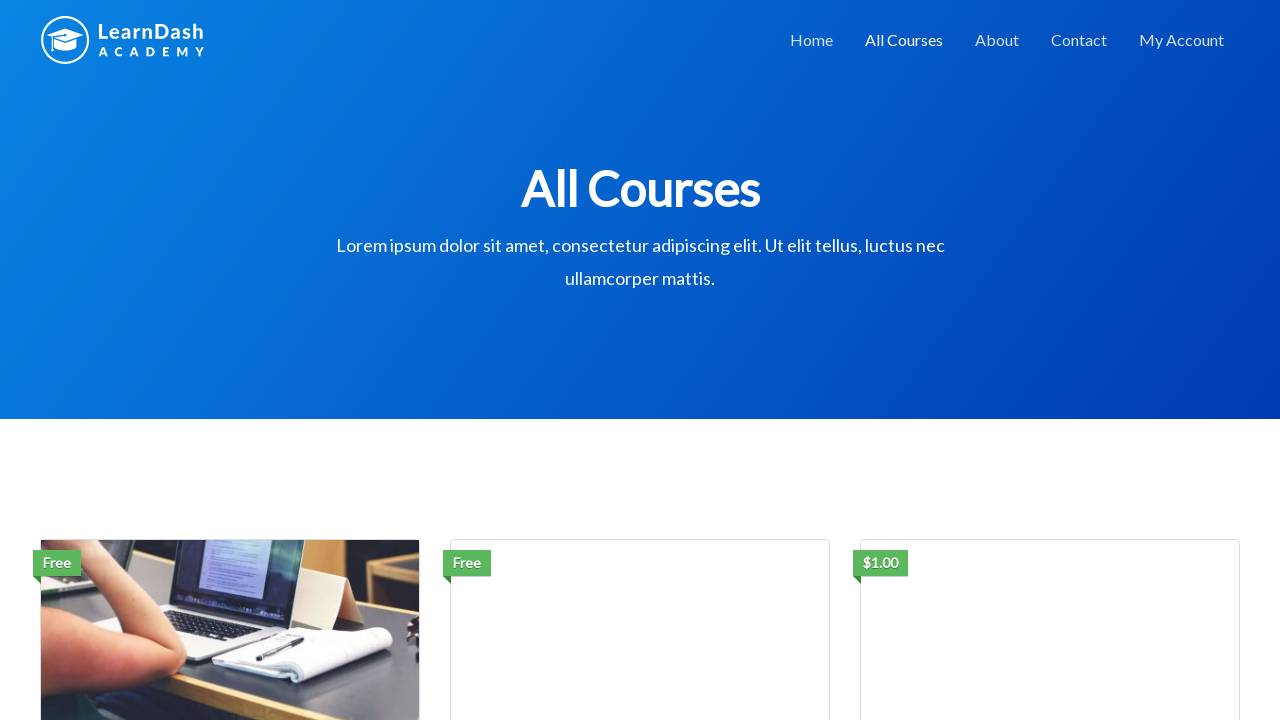

Retrieved all course elements from page
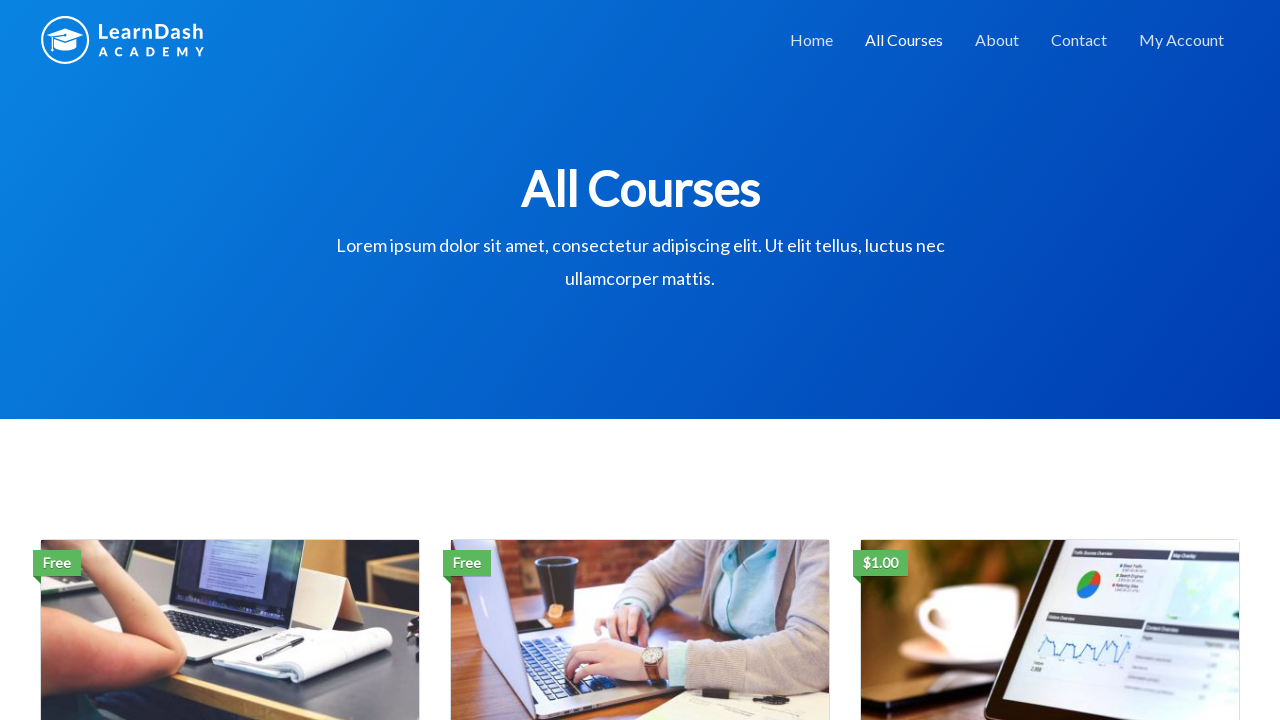

Counted 3 courses displayed on All Courses page
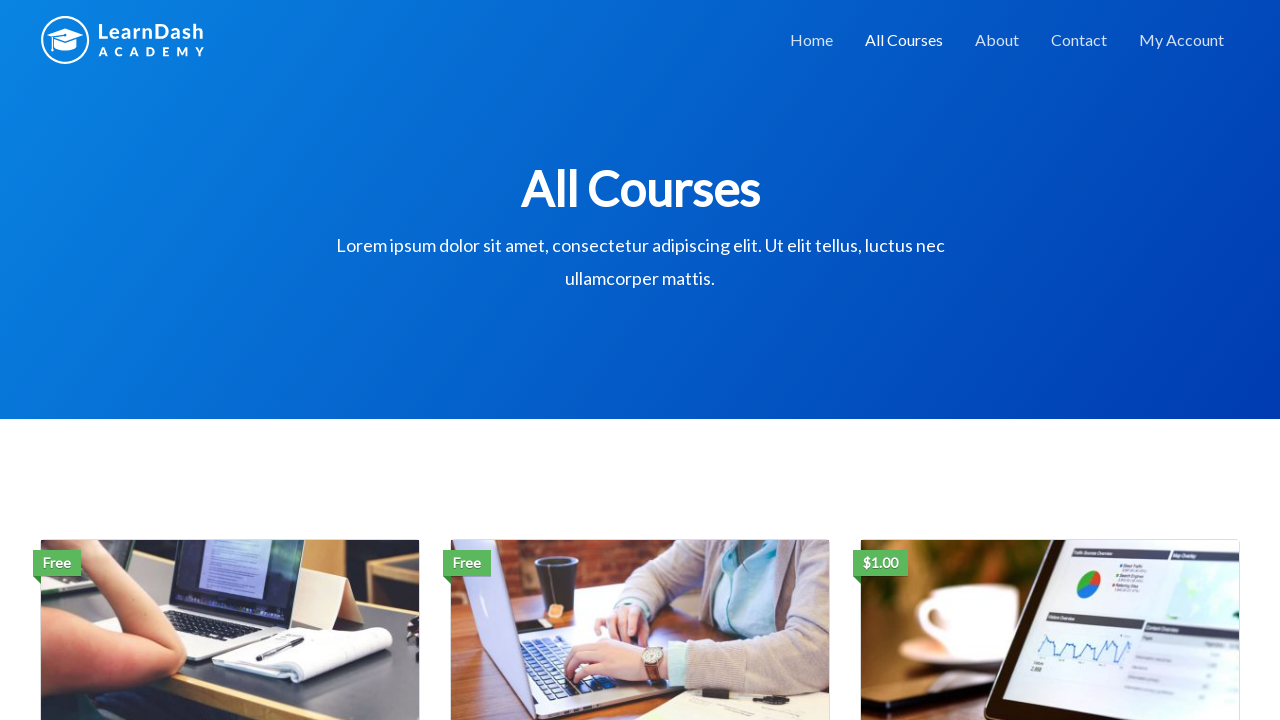

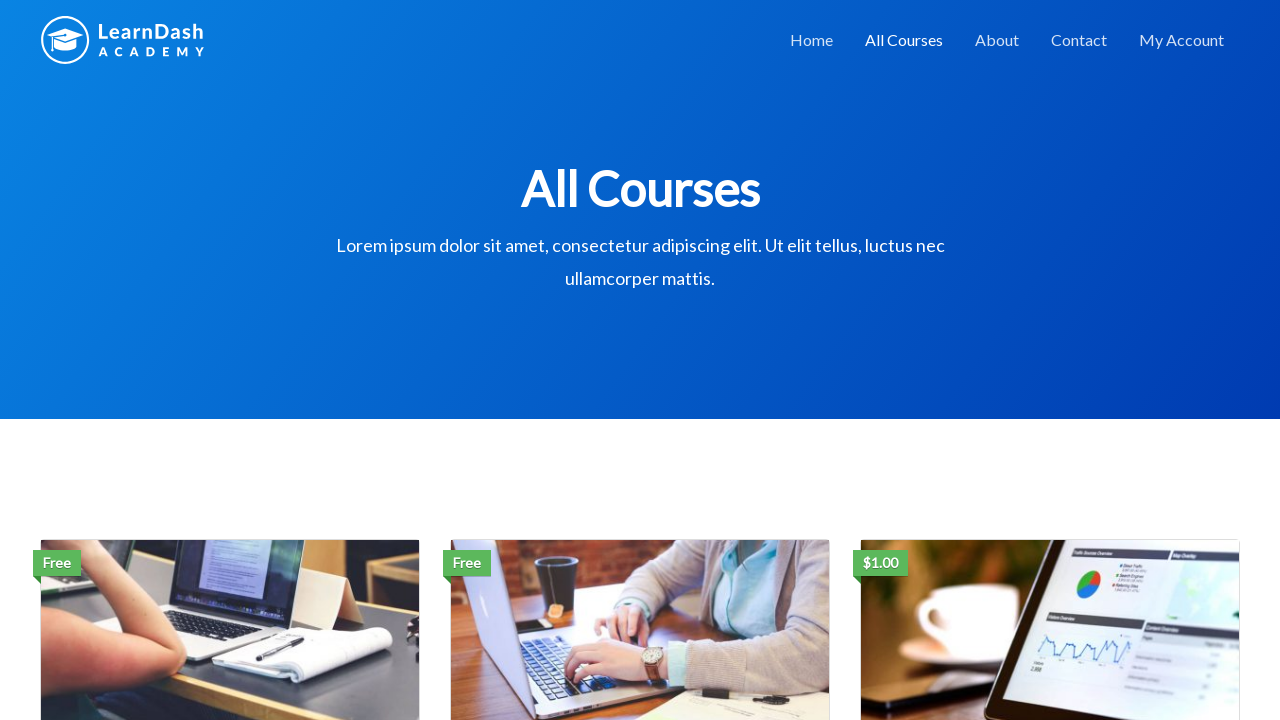